Tests right-click (context click) functionality by performing a context click action on the Downloads link on the Selenium website

Starting URL: https://www.selenium.dev/

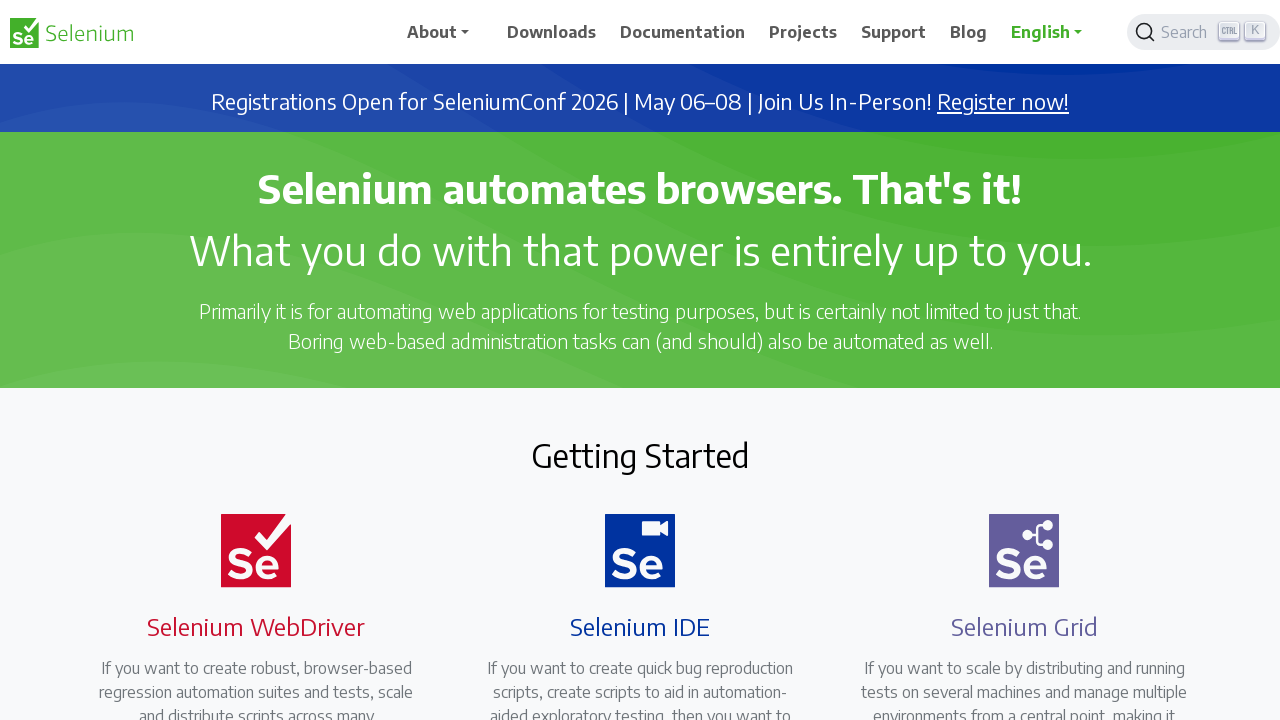

Navigated to Selenium website homepage
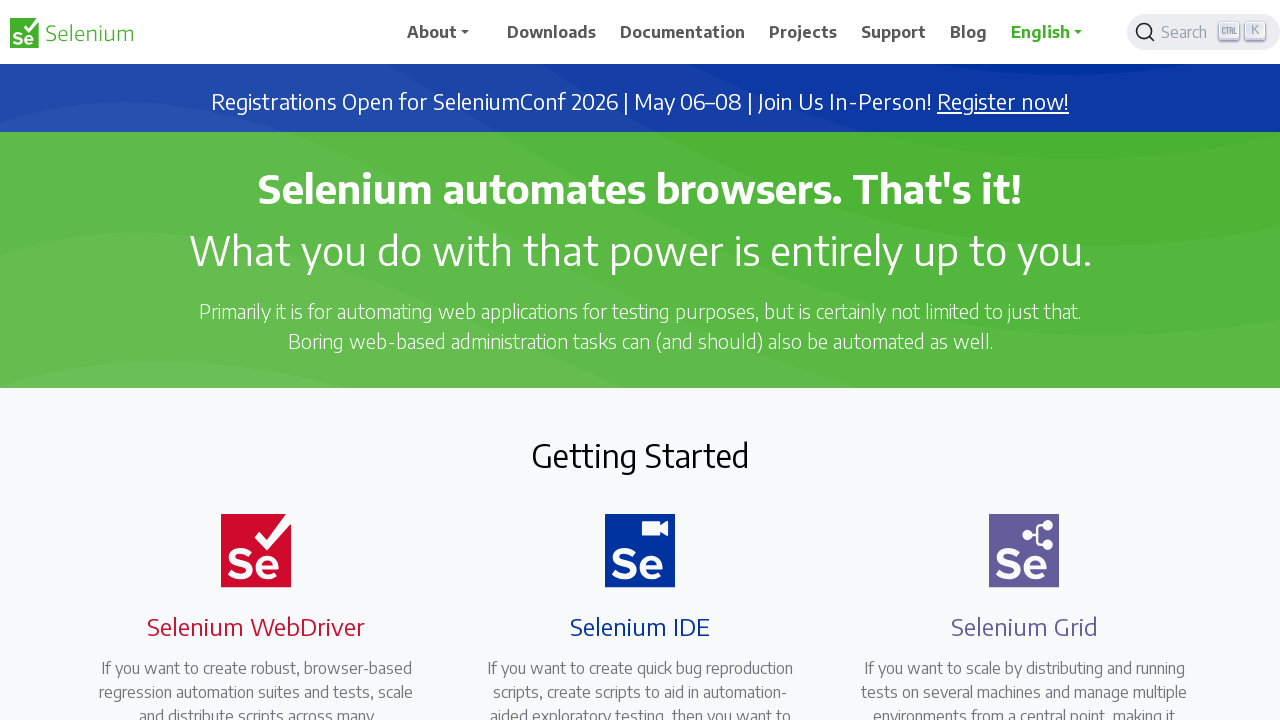

Located Downloads link element
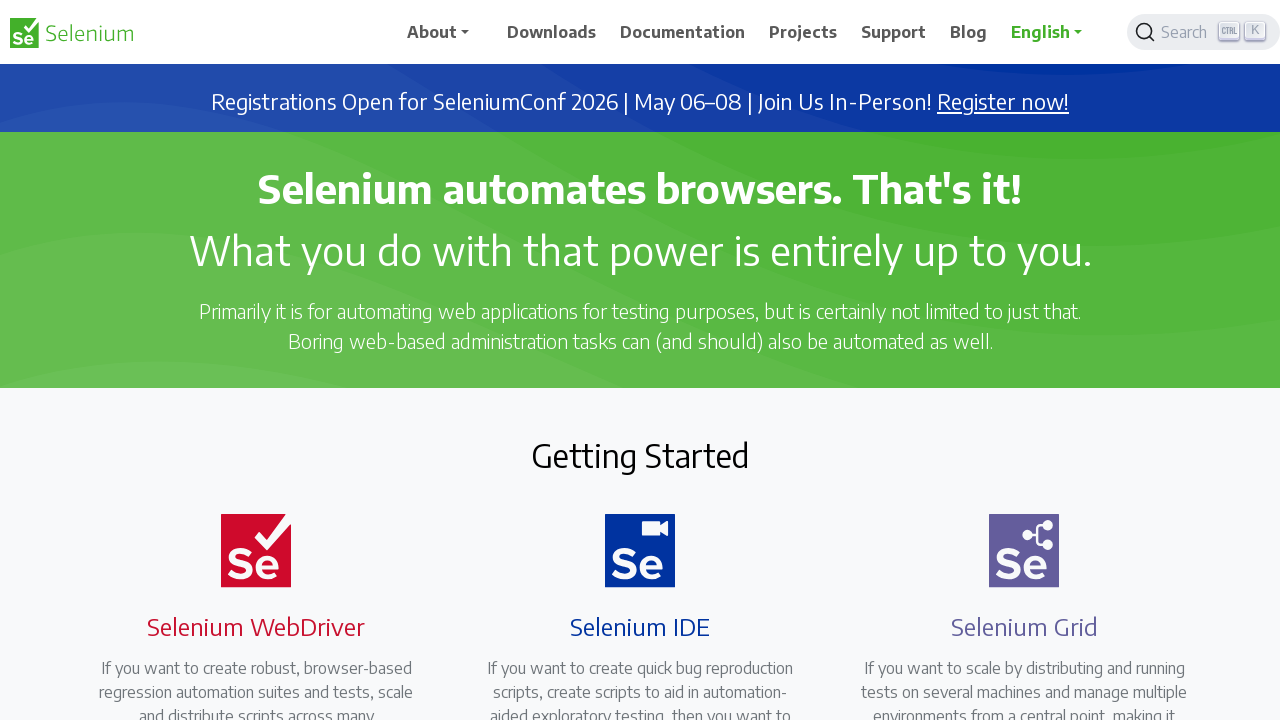

Performed right-click (context click) on Downloads link at (552, 32) on xpath=//span[.='Downloads']
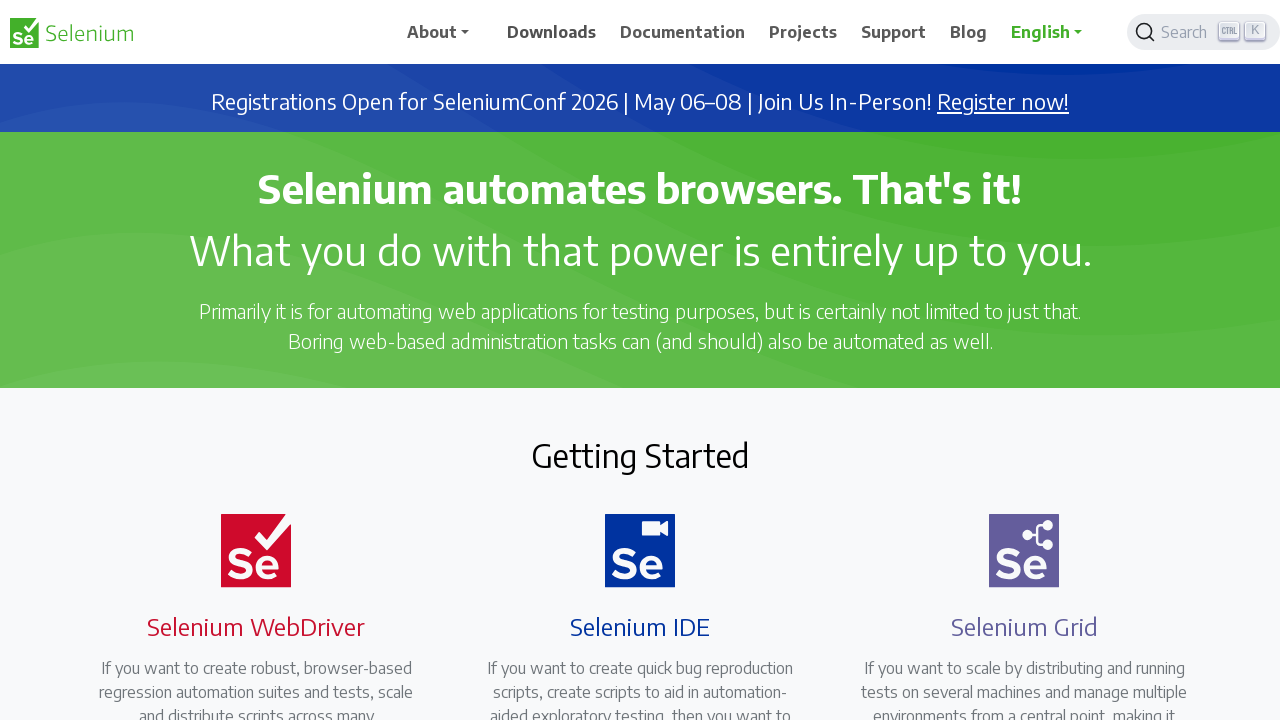

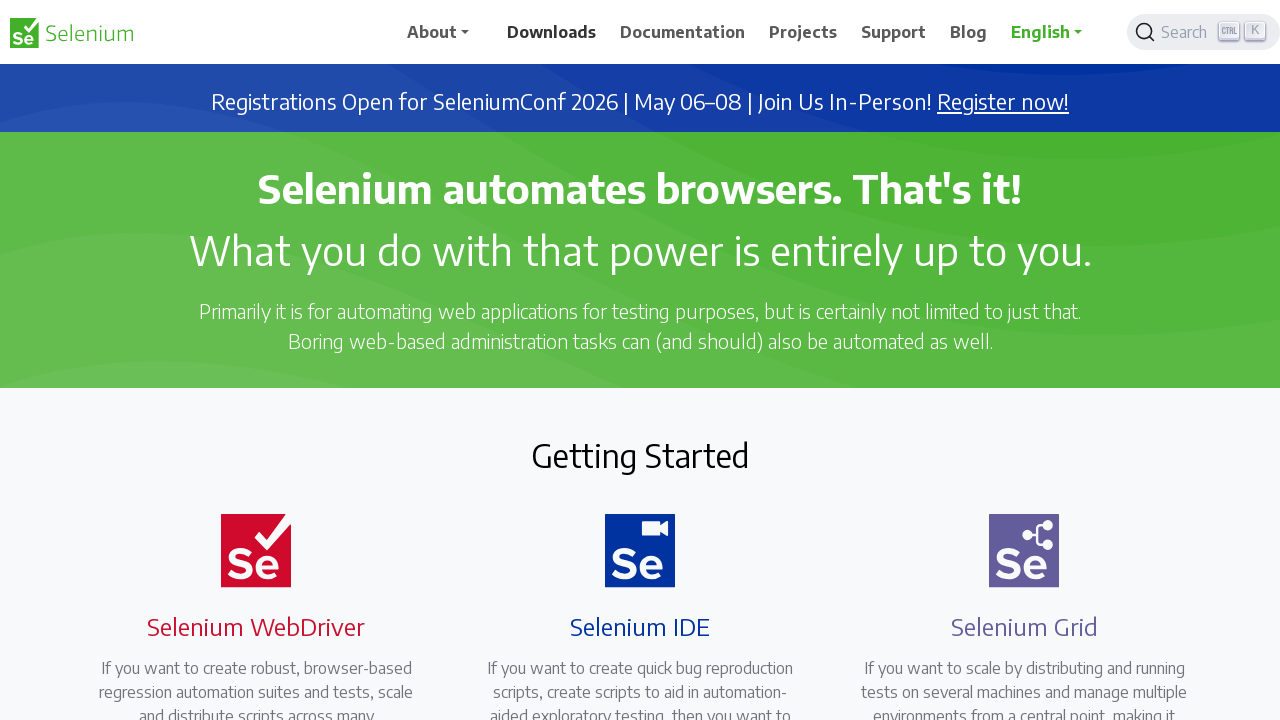